Clicks the blue button and verifies that the canvas element remains displayed

Starting URL: https://the-internet.herokuapp.com/challenging_dom

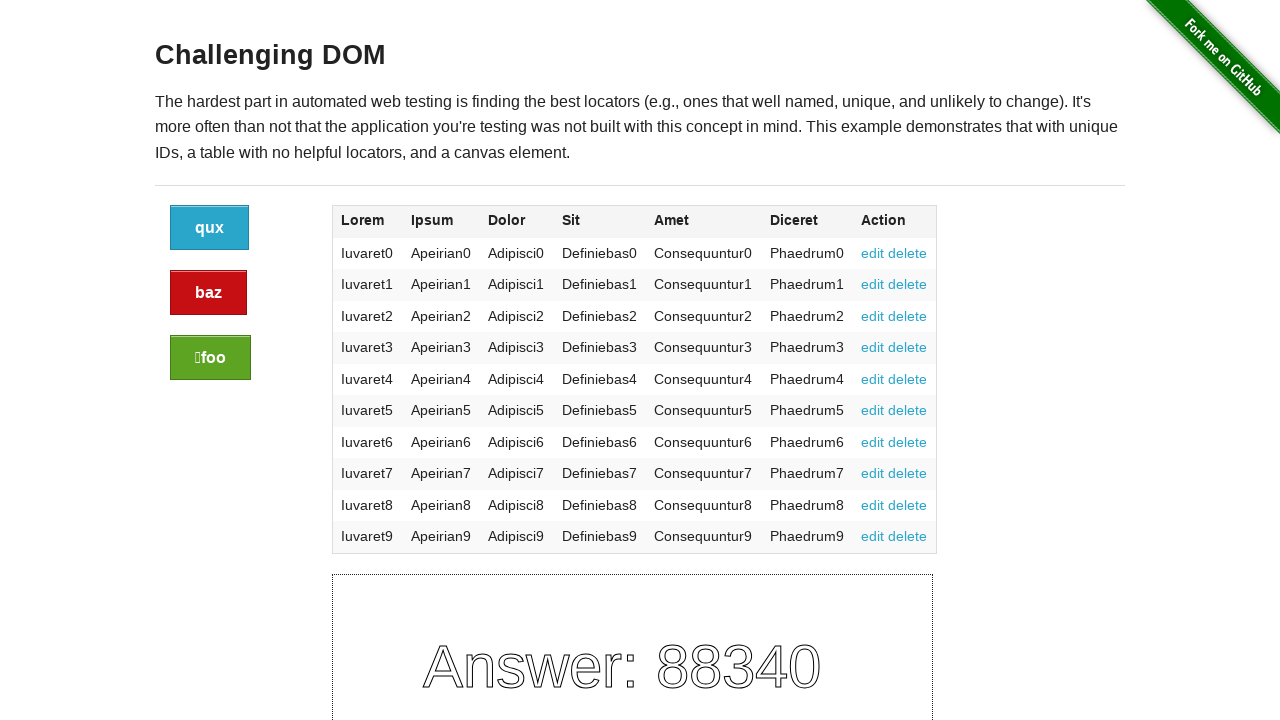

Navigated to the challenging DOM page
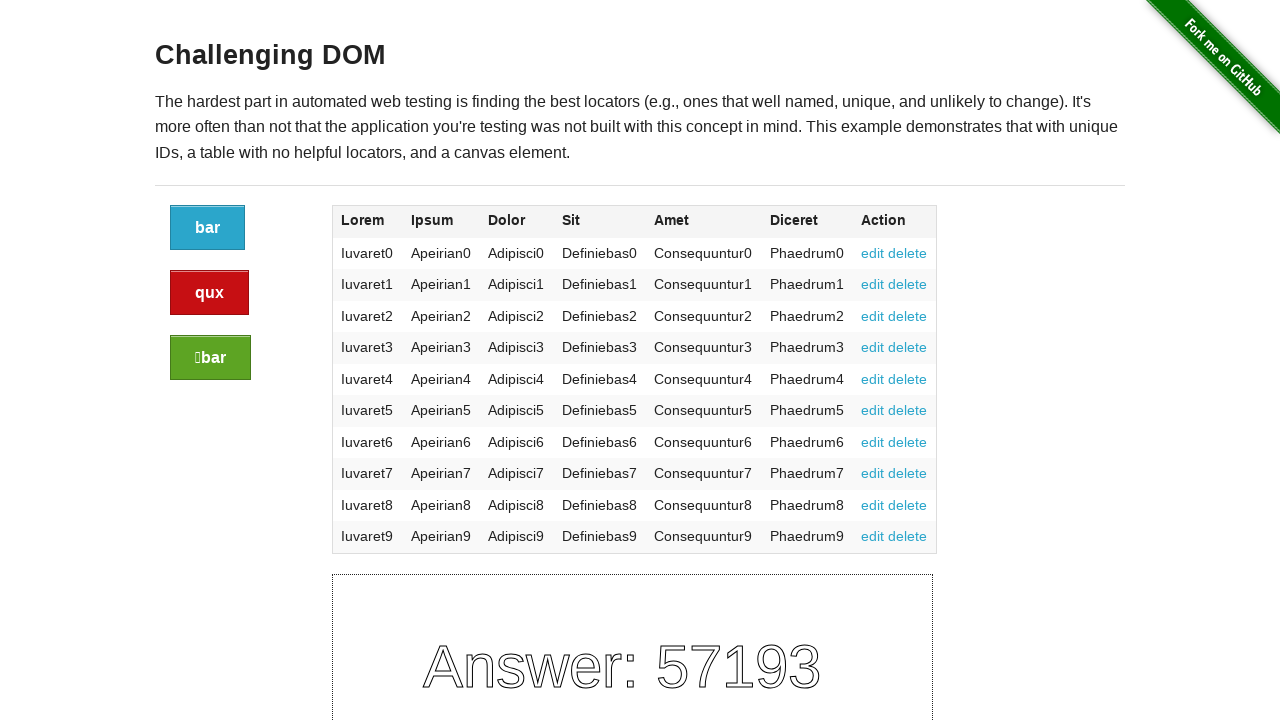

Clicked the blue button at (208, 228) on xpath=//div[@class='large-2 columns']//a[@class='button']
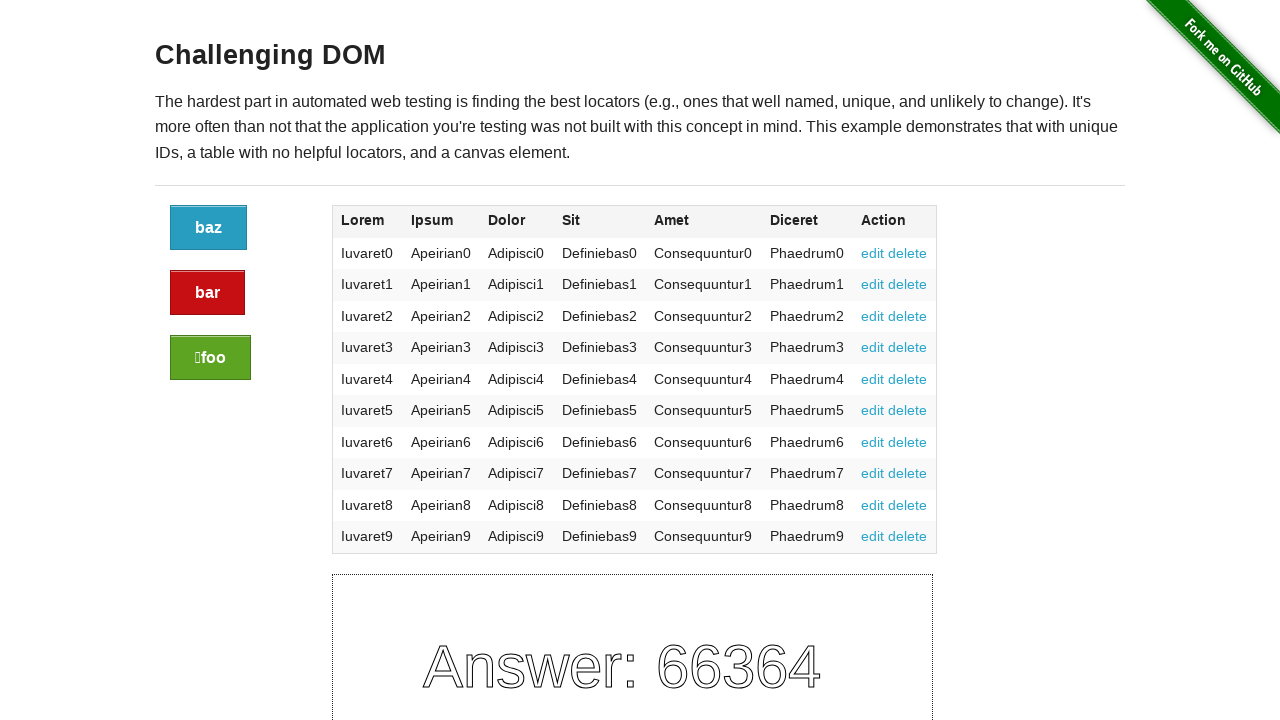

Located canvas element
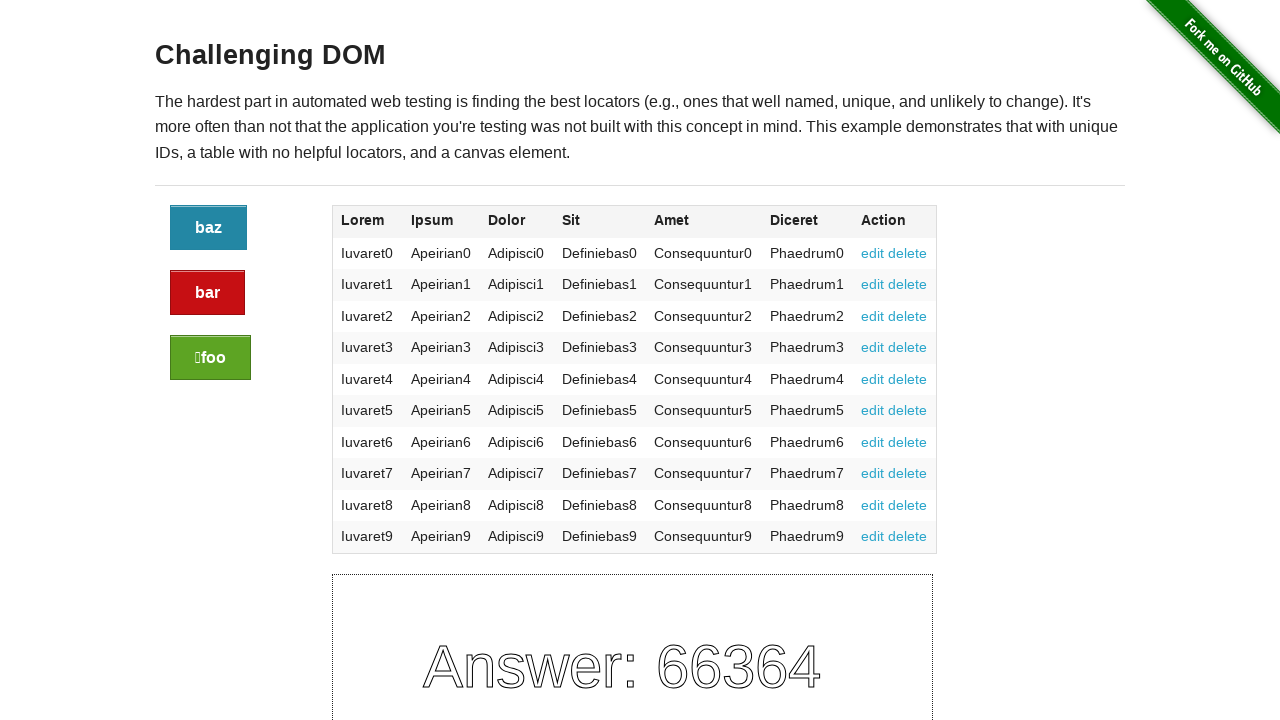

Verified canvas element is visible after blue button click
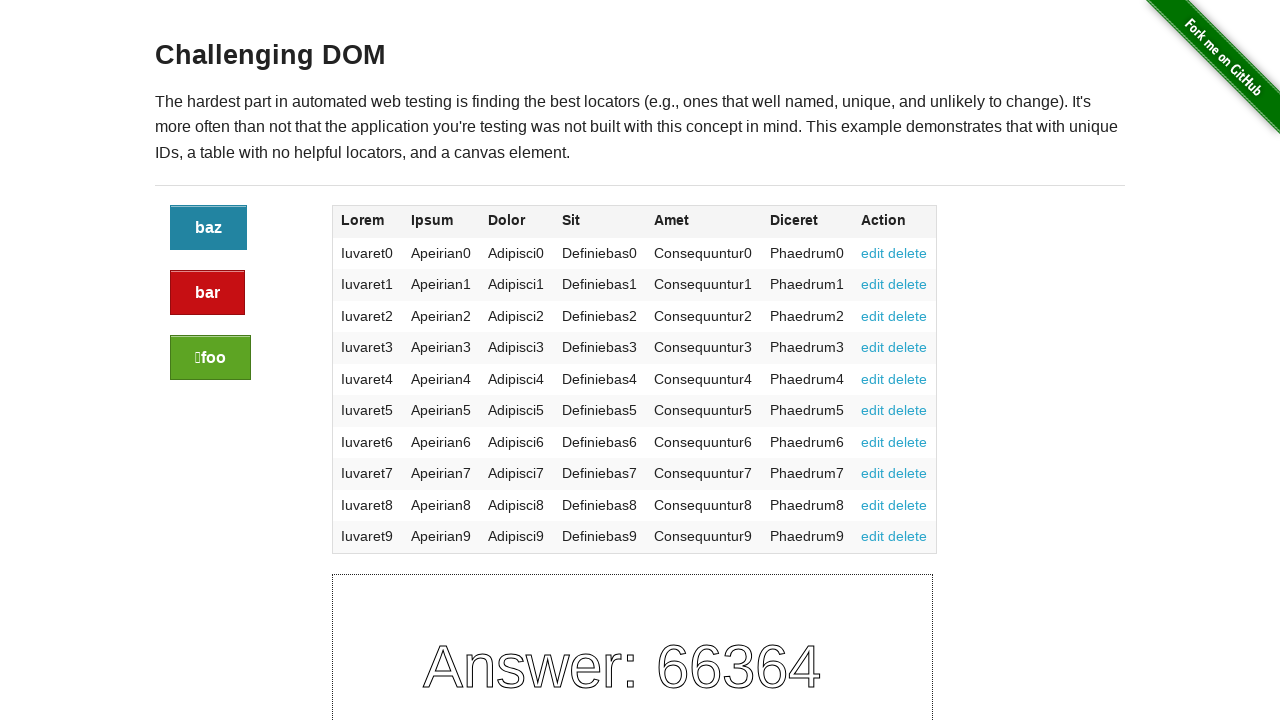

Printed canvas visibility status
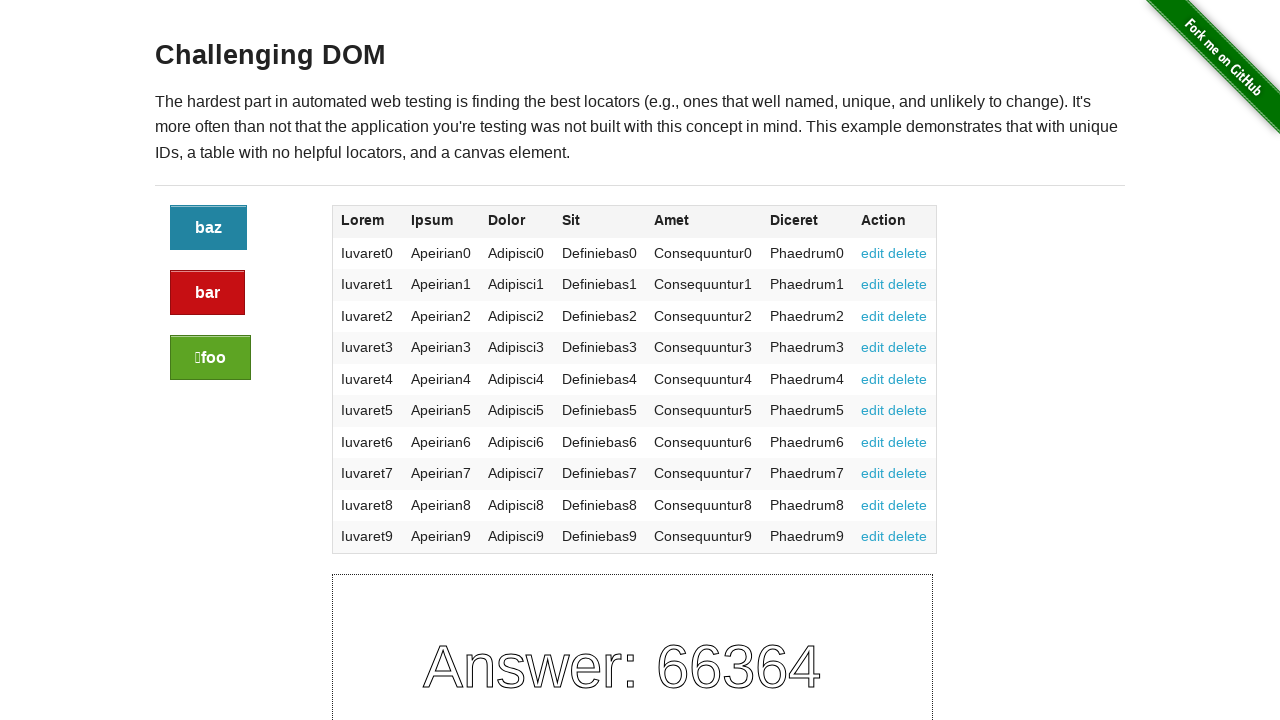

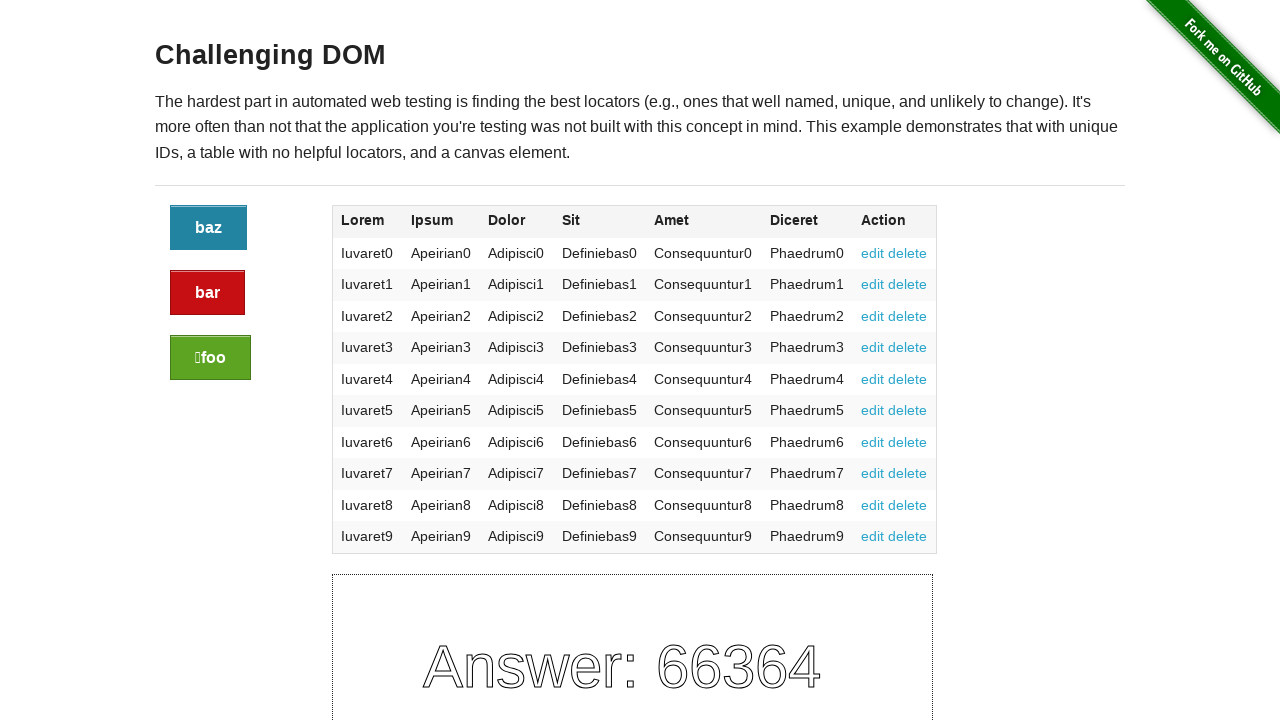